Navigates to the OrangeHRM login page and waits for the page to load completely

Starting URL: https://opensource-demo.orangehrmlive.com/web/index.php/auth/login

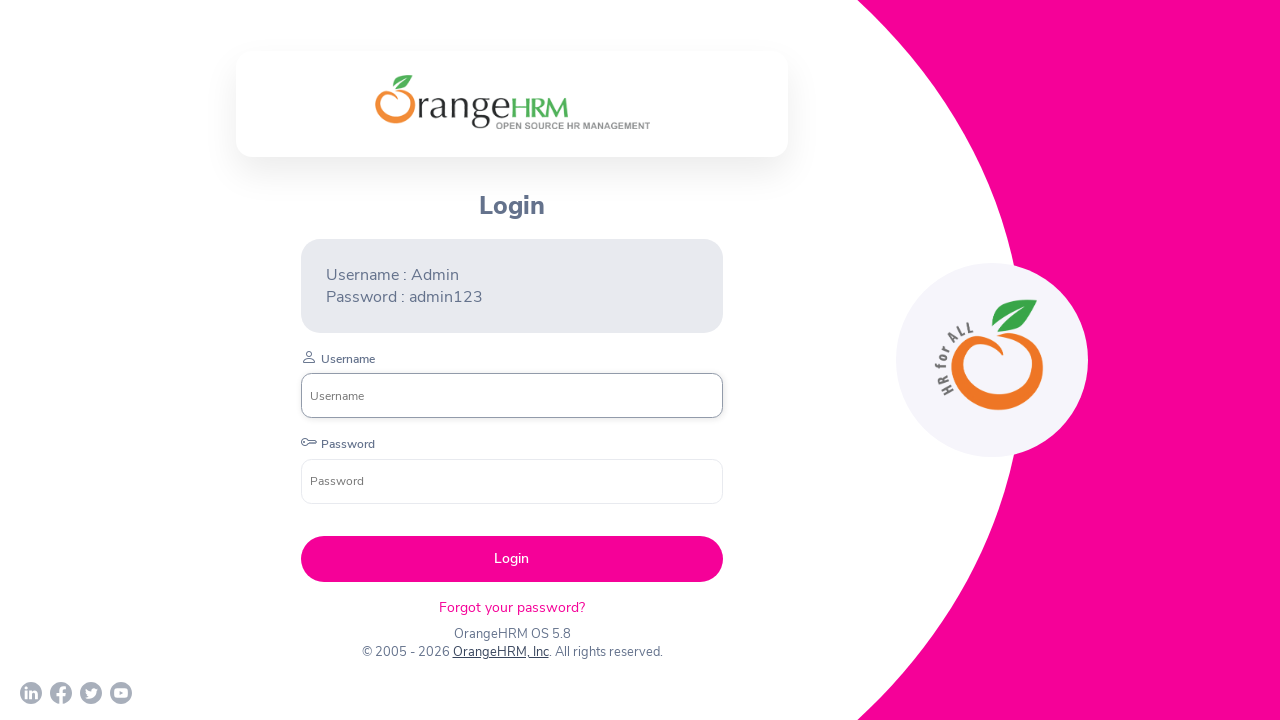

Waited for DOM content to load on OrangeHRM login page
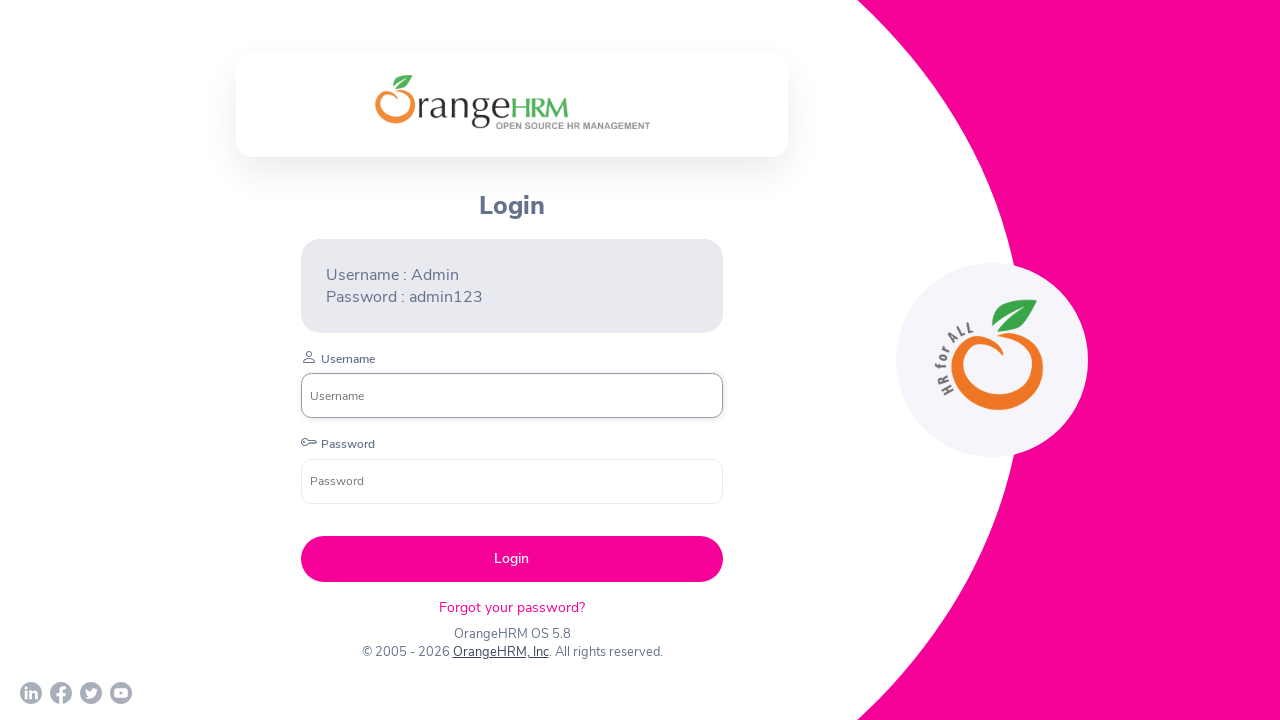

Verified body element is visible on login page
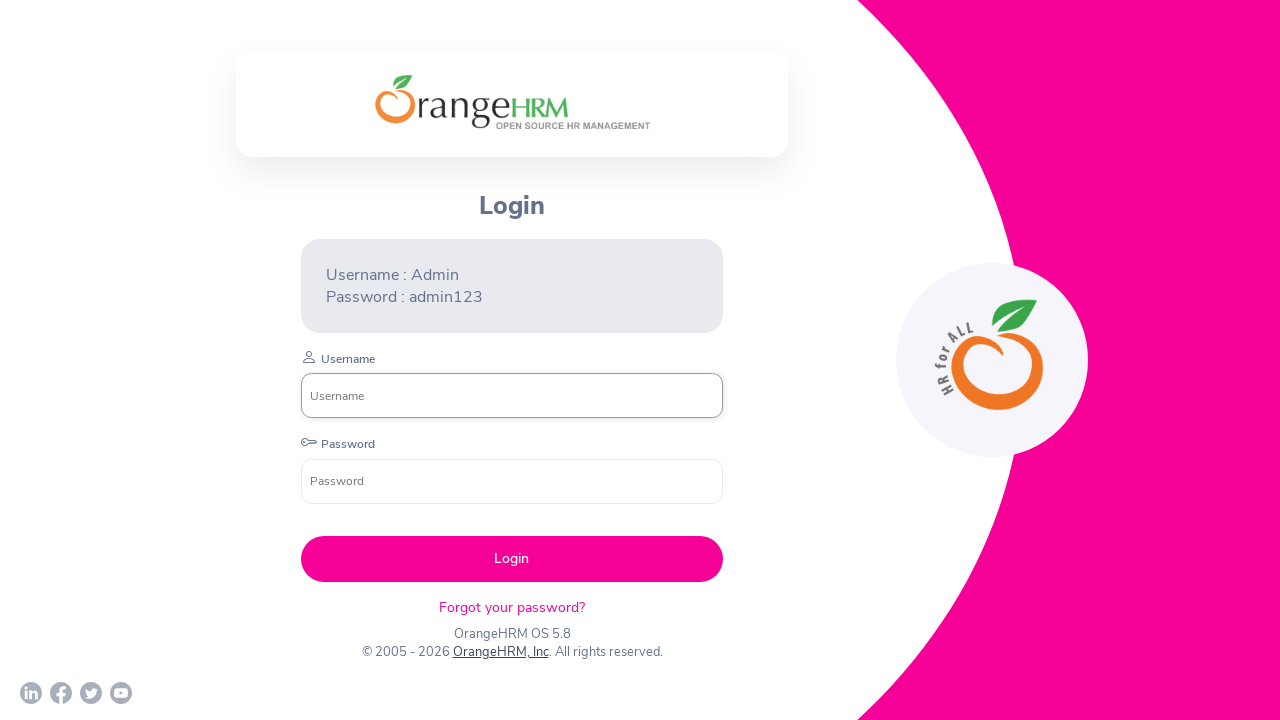

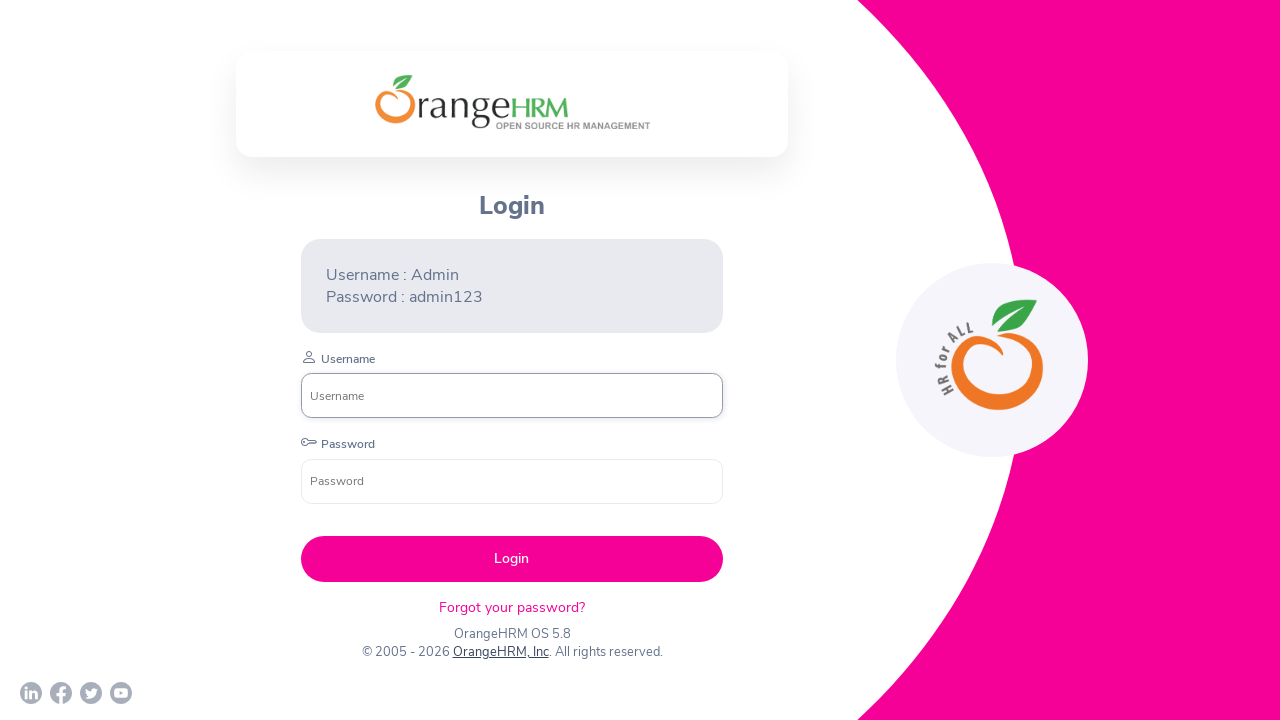